Tests JavaScript prompt alert functionality by clicking a button to trigger a prompt, entering text into the prompt, dismissing it, and verifying the result text is displayed.

Starting URL: https://www.leafground.com/alert.xhtml

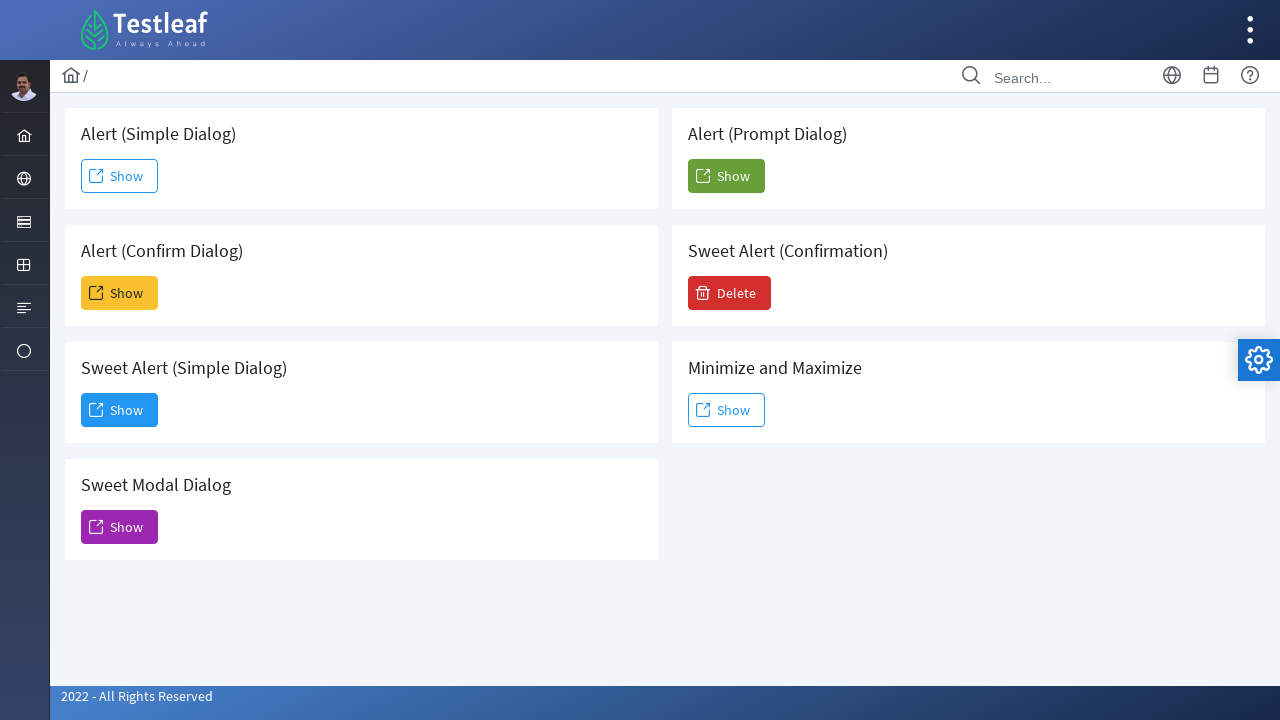

Set up dialog handler to accept prompt with 'hi'
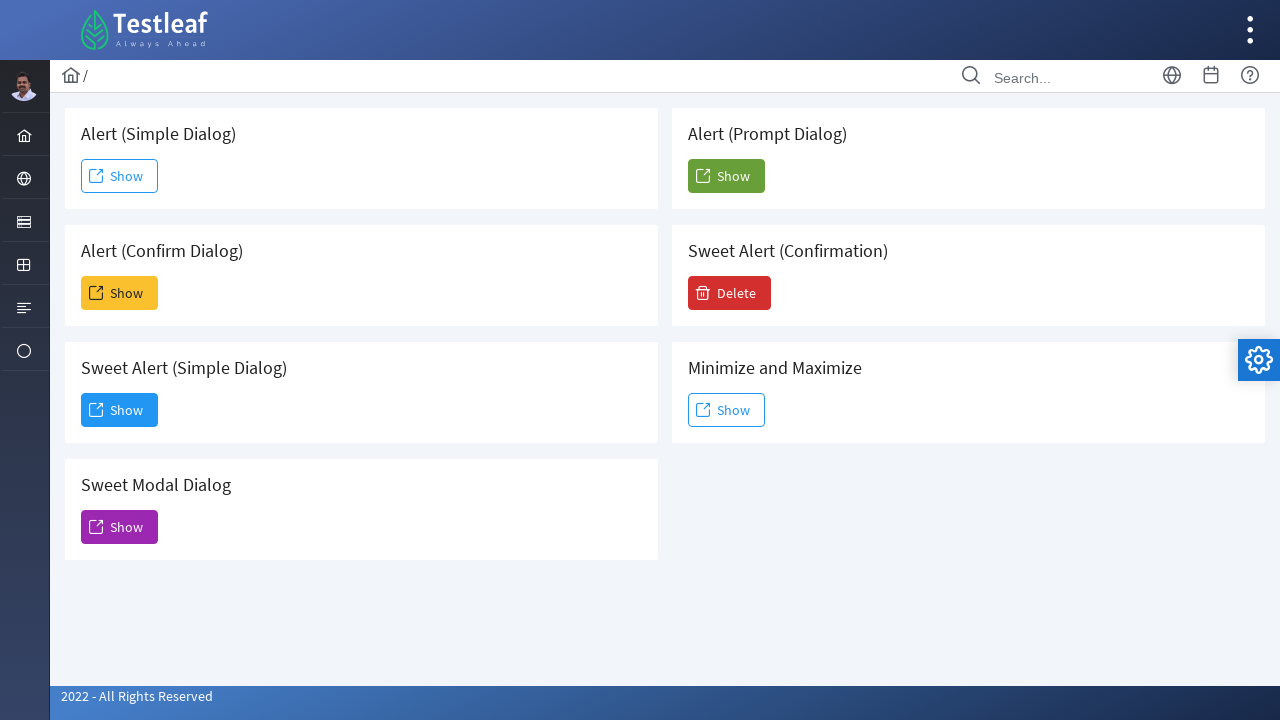

Clicked the 5th Show button to trigger prompt alert at (726, 176) on (//span[text()='Show'])[5]
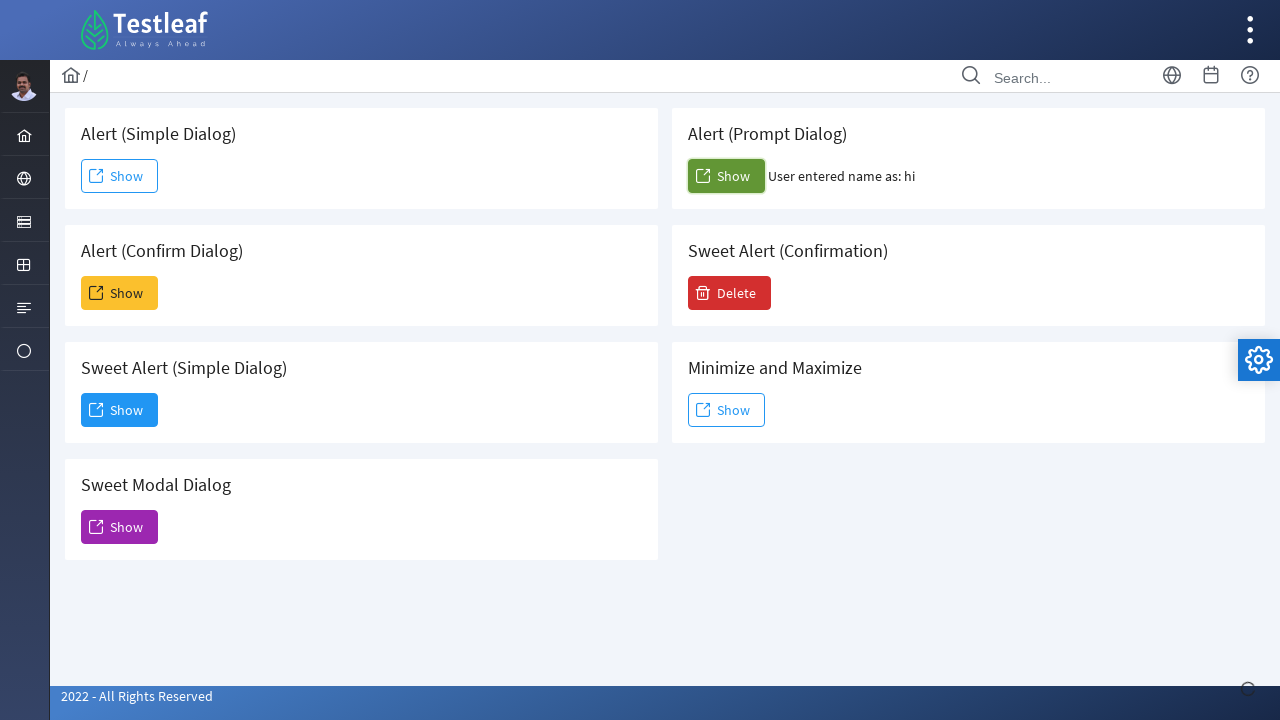

Result text appeared on page
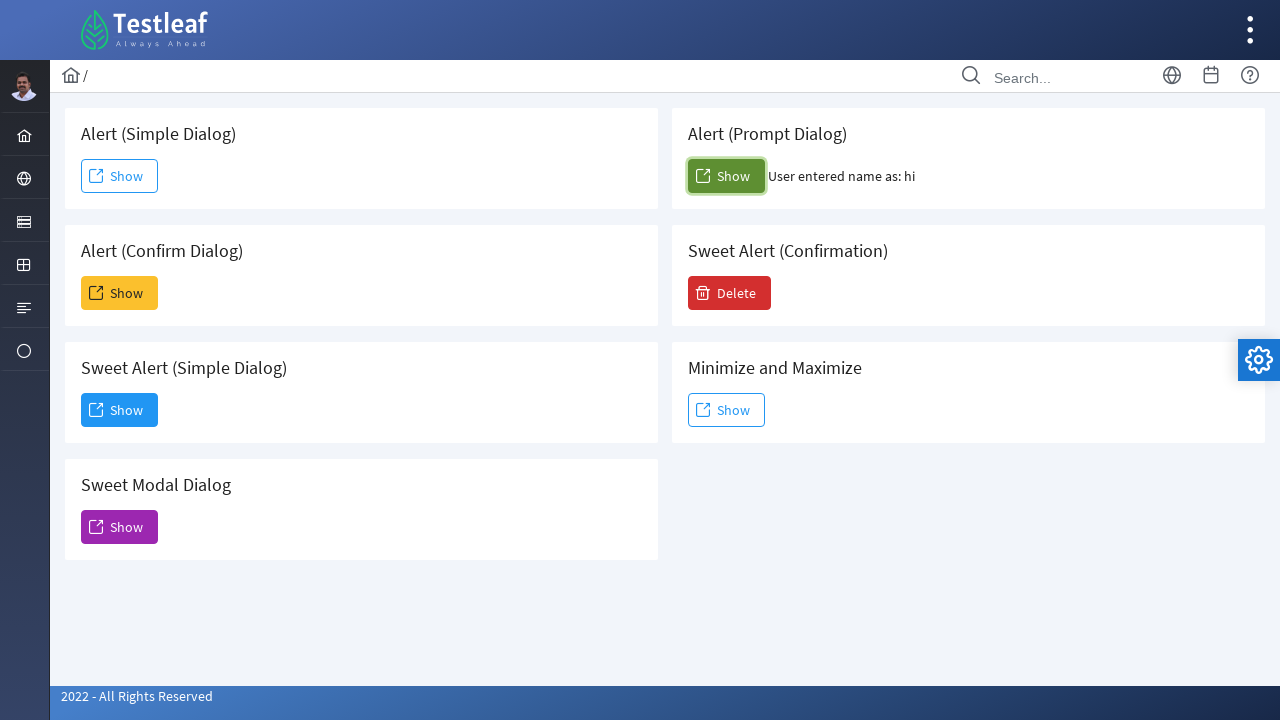

Retrieved result text: User entered name as: hi
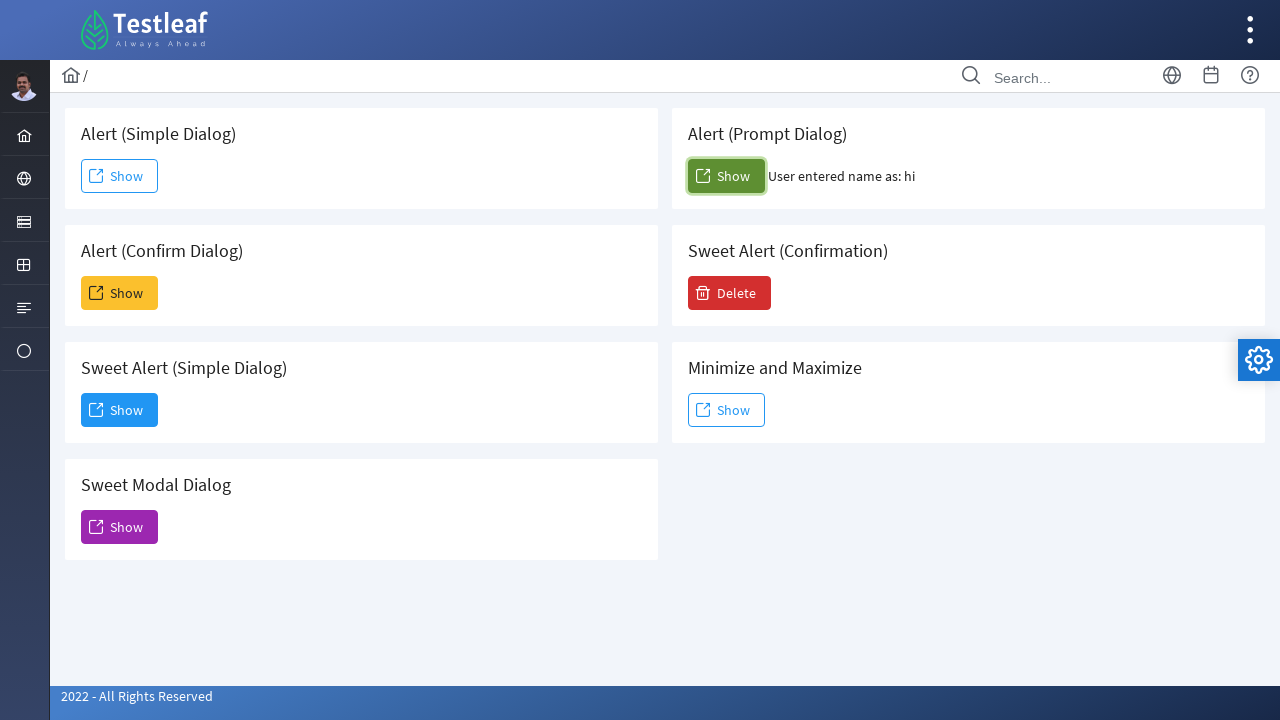

Printed result text to console
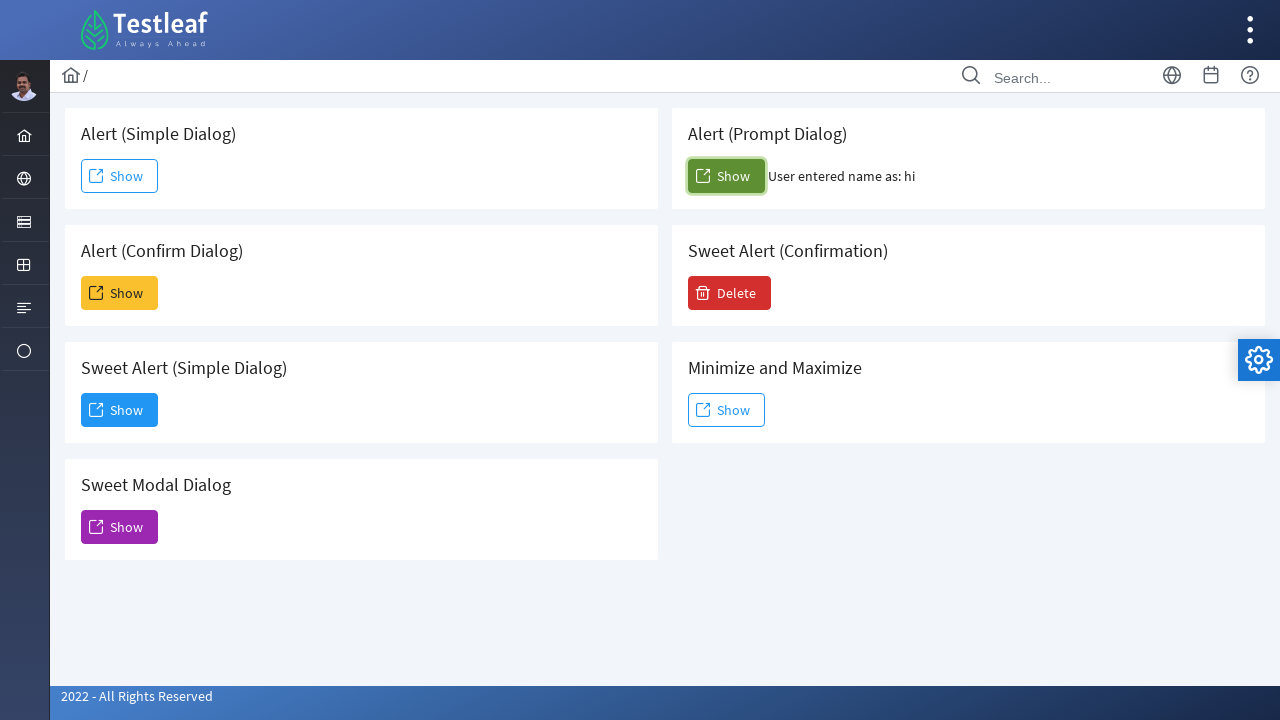

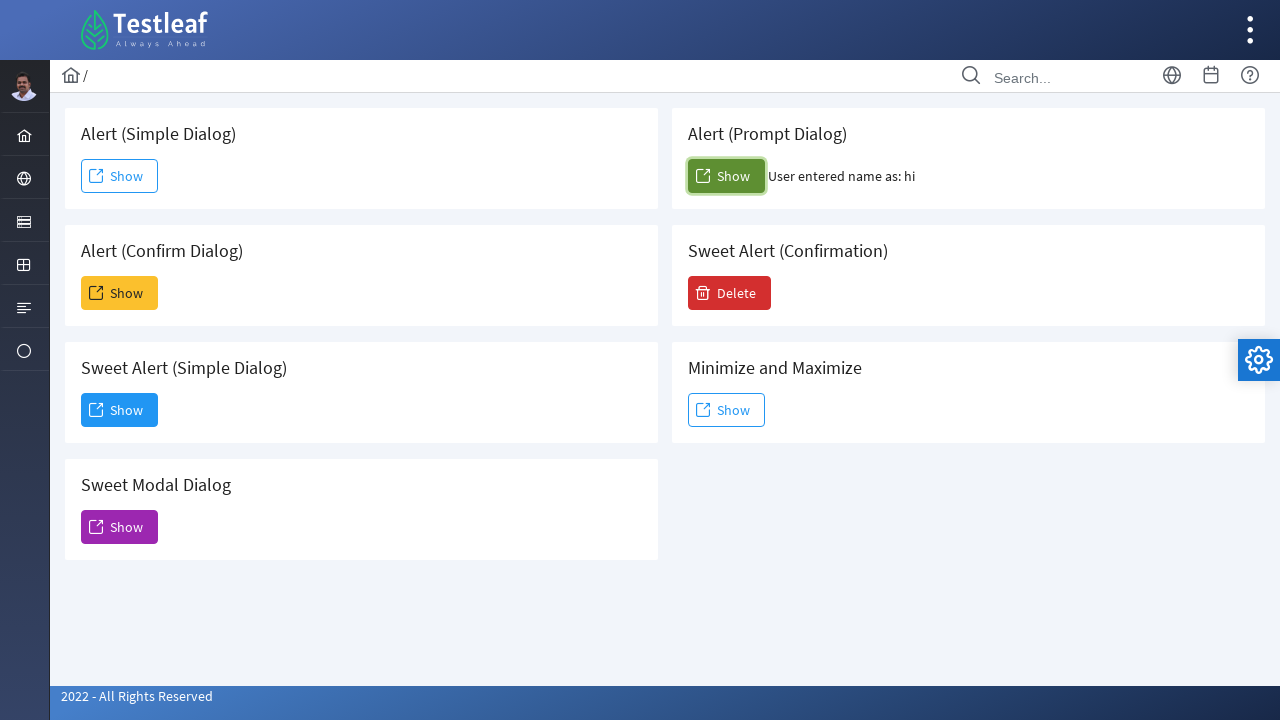